Tests navigation to the FAQ page on the Cowin website by clicking the FAQ link and switching to the new window/tab

Starting URL: https://www.cowin.gov.in/

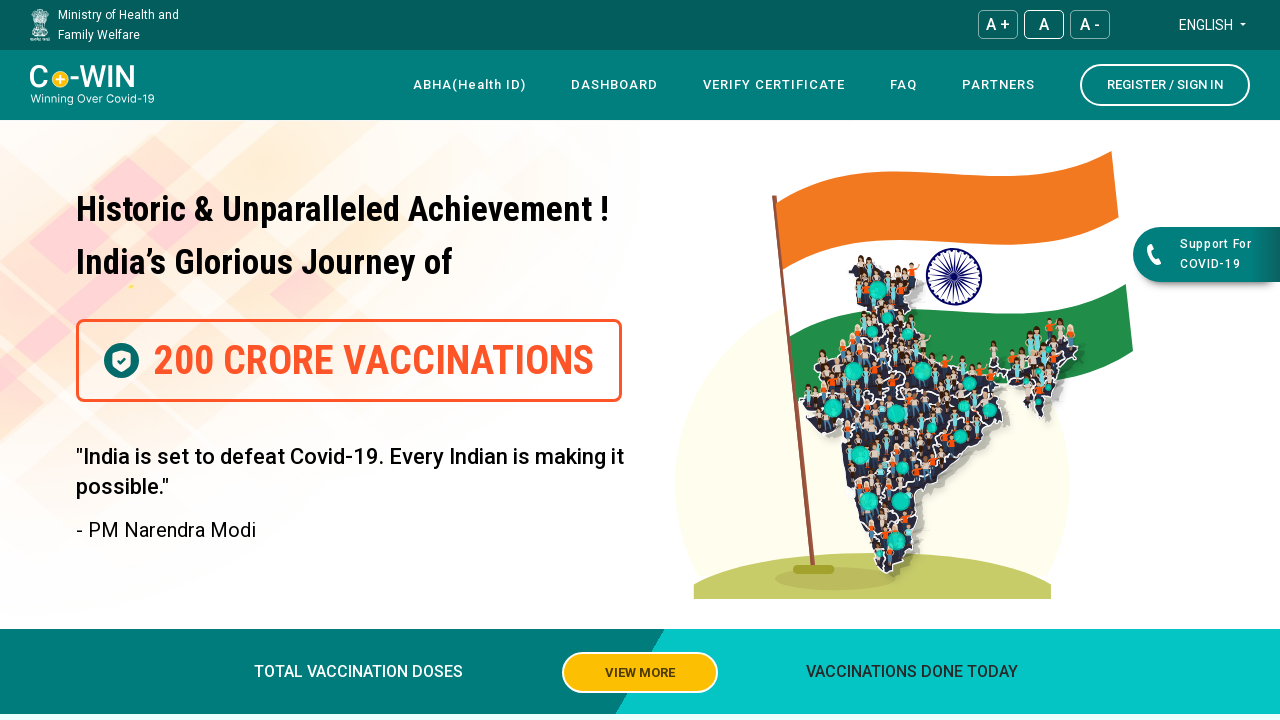

Clicked FAQ link to open in new tab/window at (904, 85) on xpath=//a[@href='/faq']
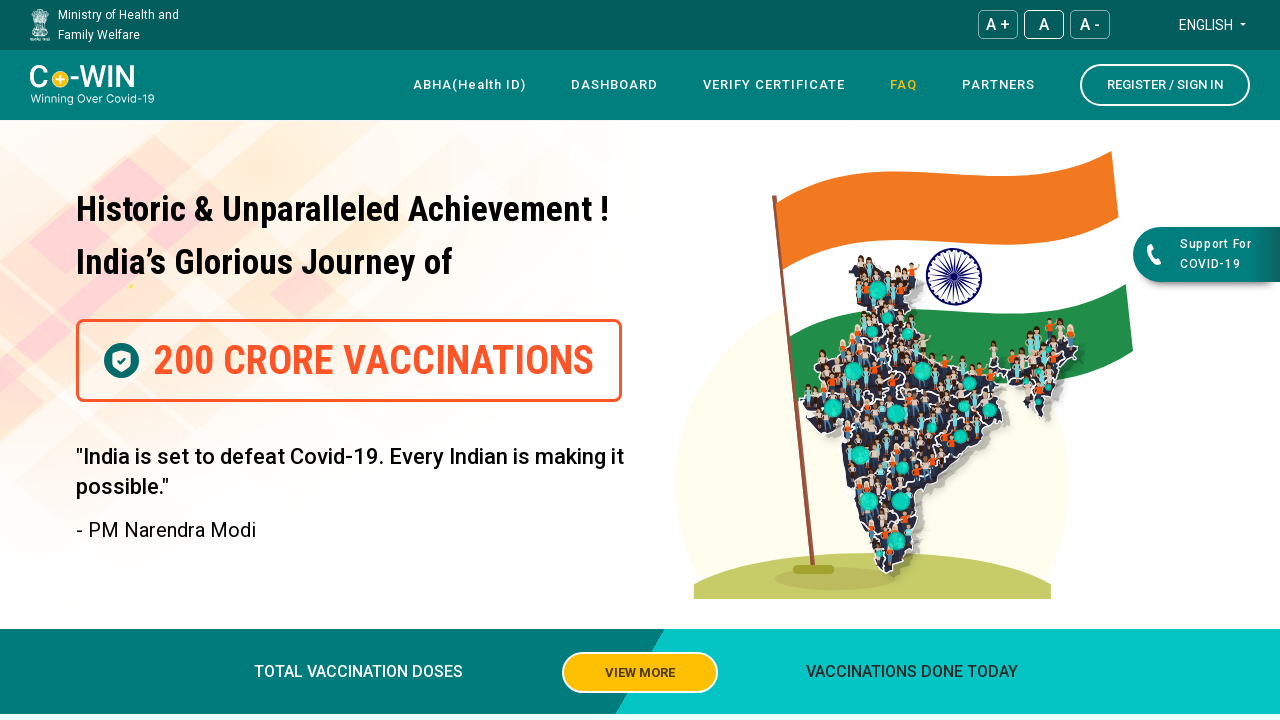

Waited 1 second for new tab/window to open
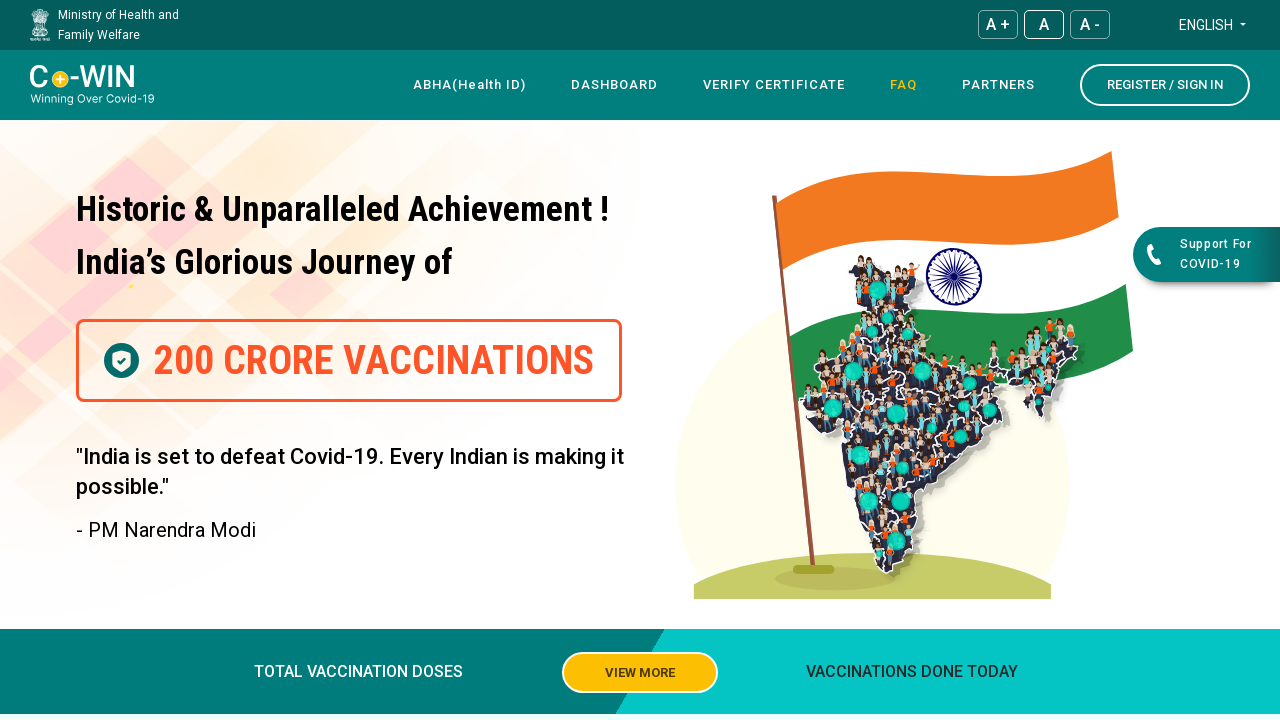

Retrieved all open pages/tabs
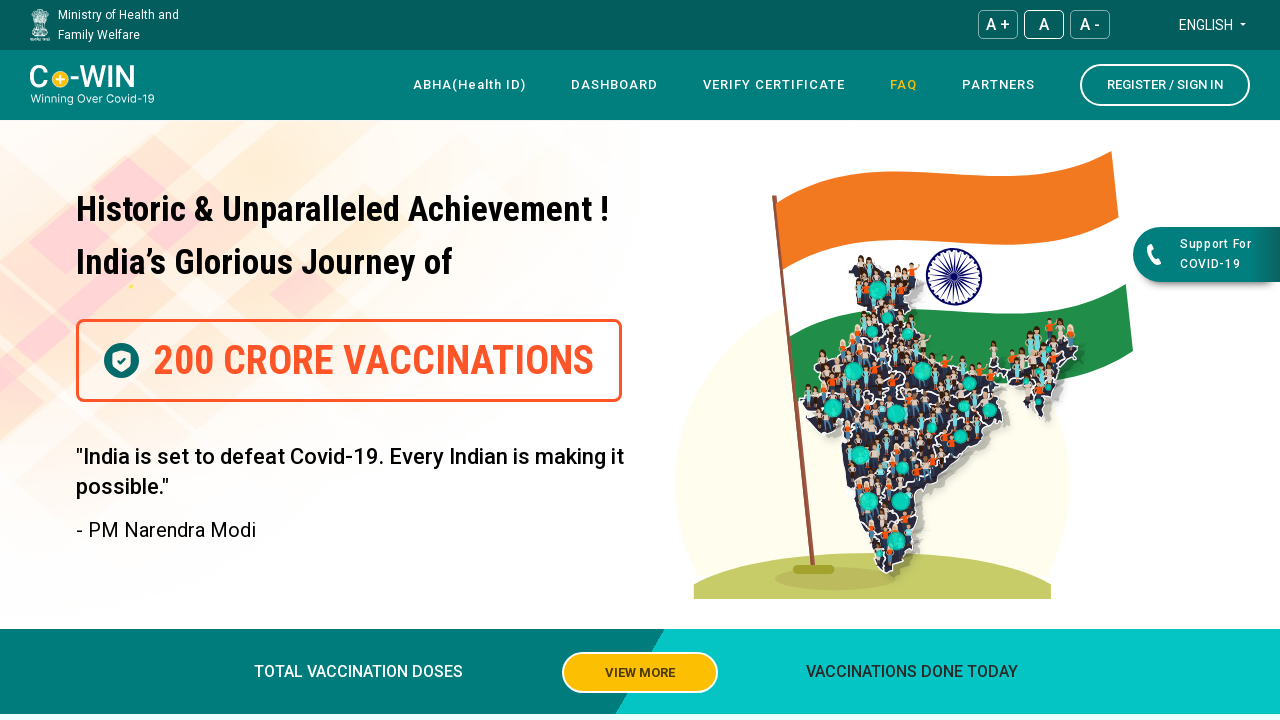

Got reference to newly opened FAQ page
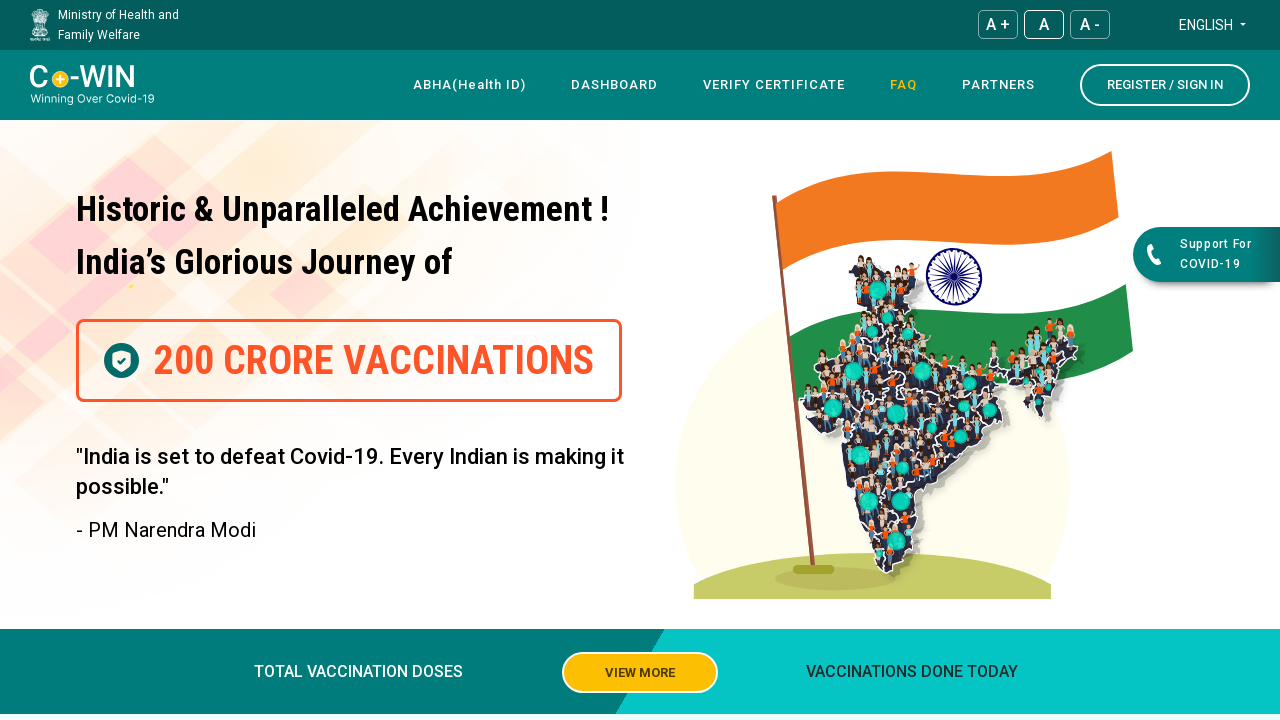

FAQ page loaded successfully
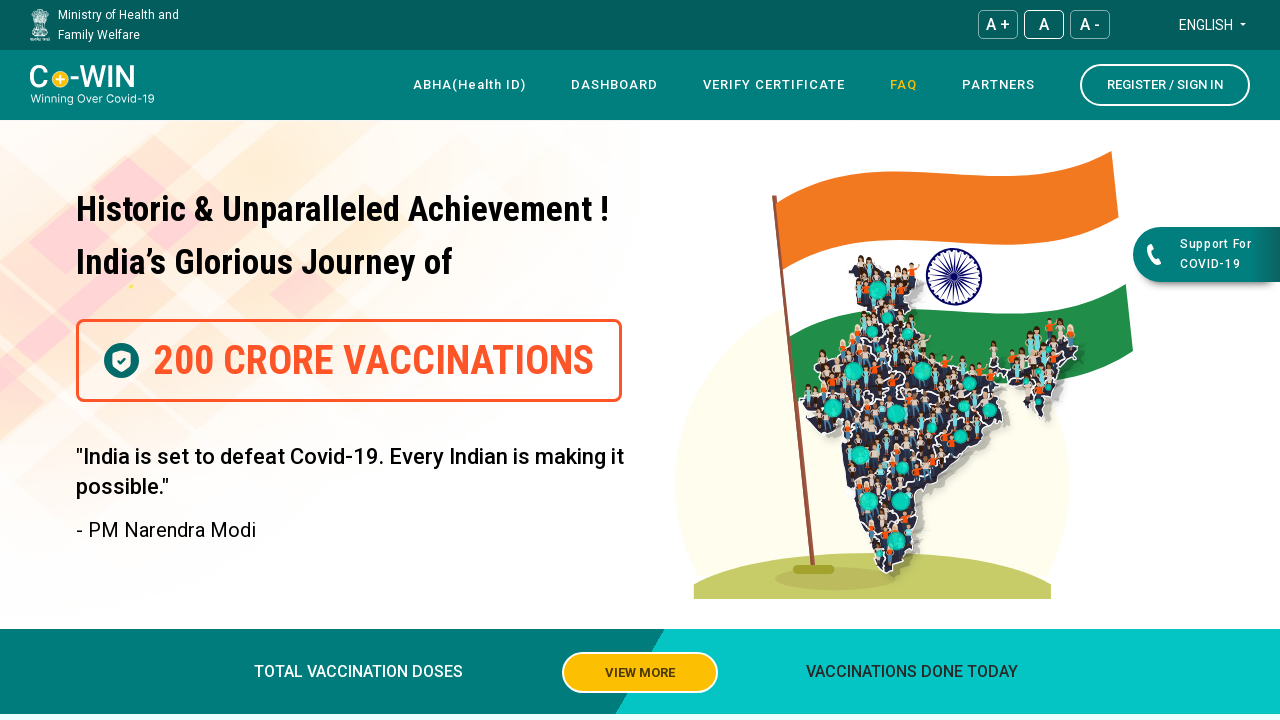

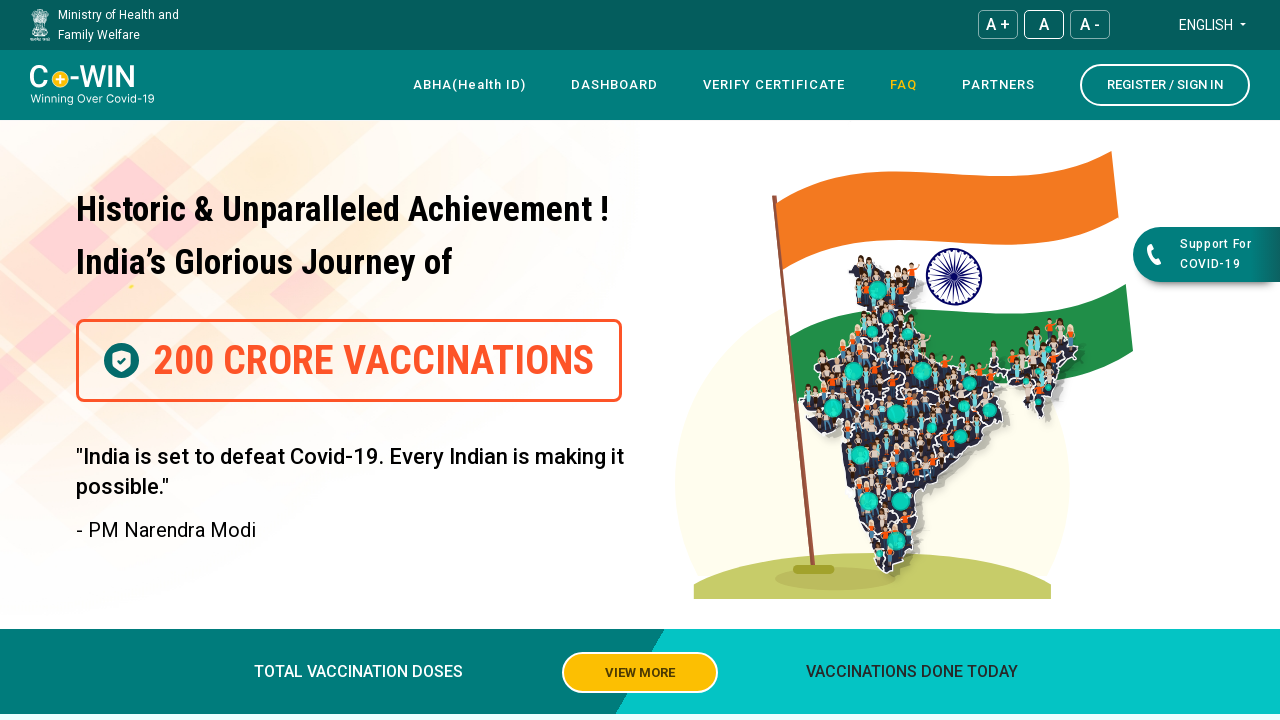